Tests password field with 10 blank spaces to verify empty input validation at boundary length

Starting URL: https://buggy.justtestit.org/register

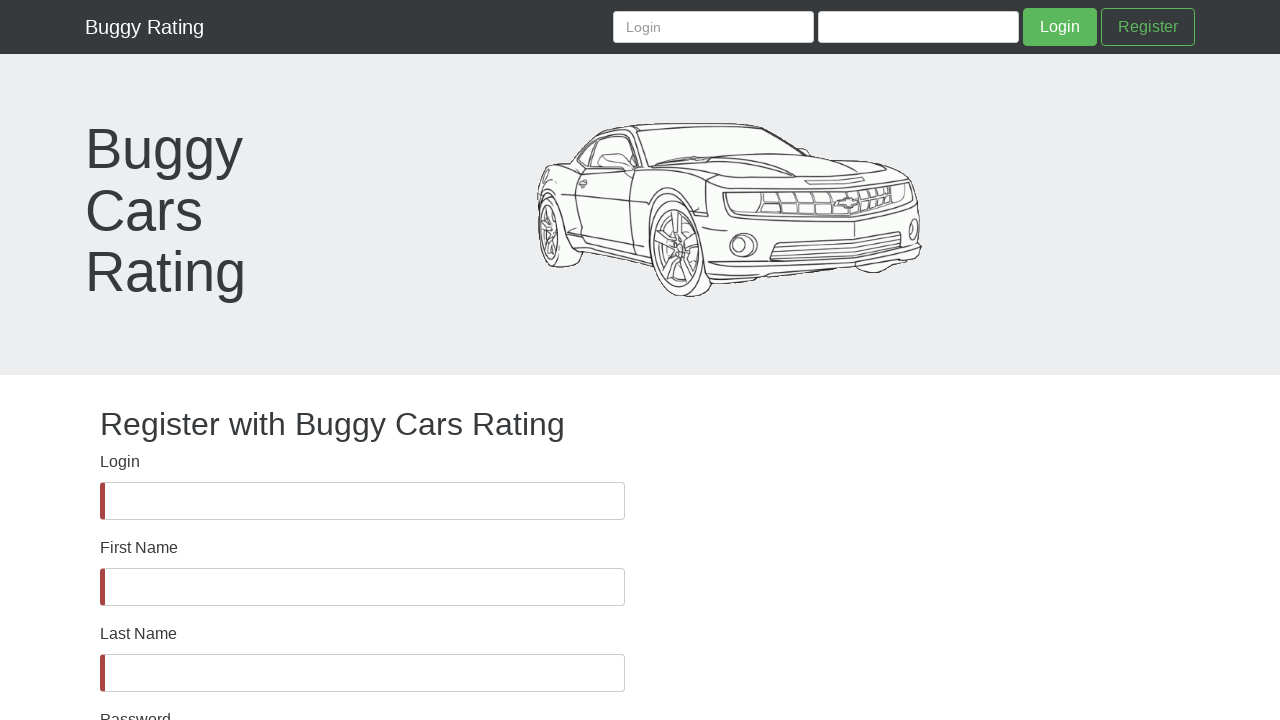

Password field became visible
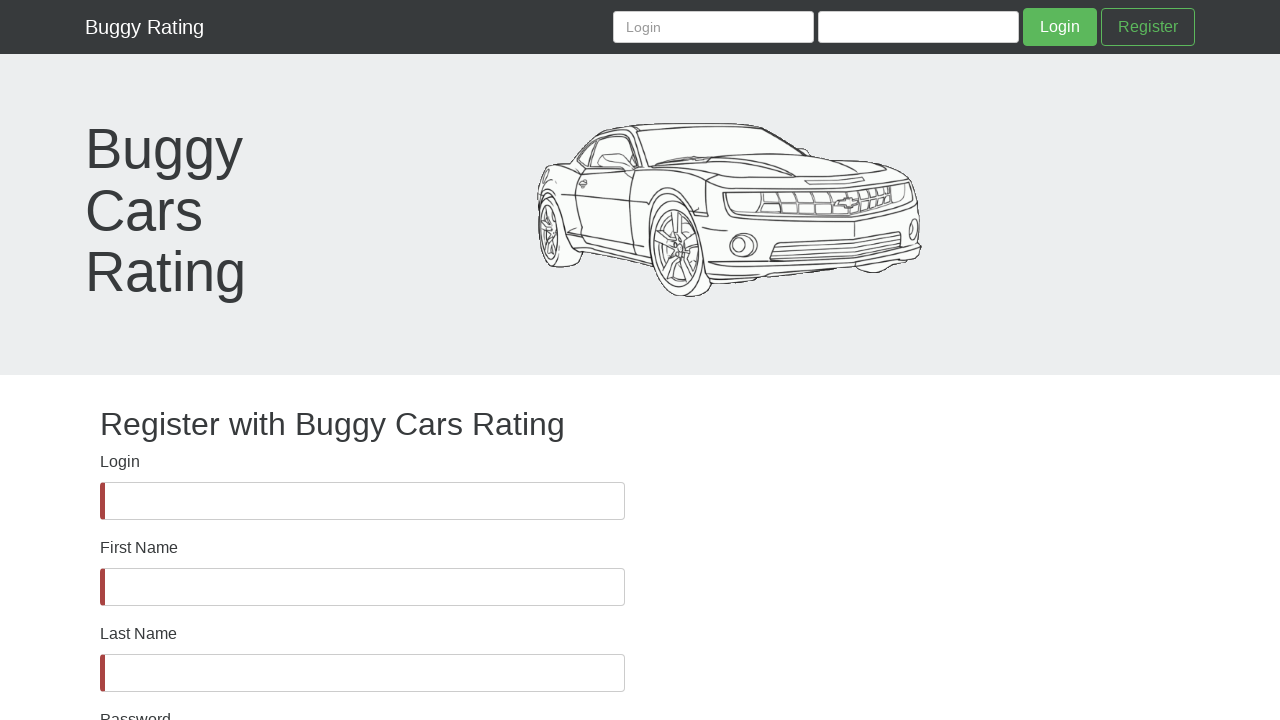

Filled password field with 10 blank spaces to test empty input validation at boundary length on #password
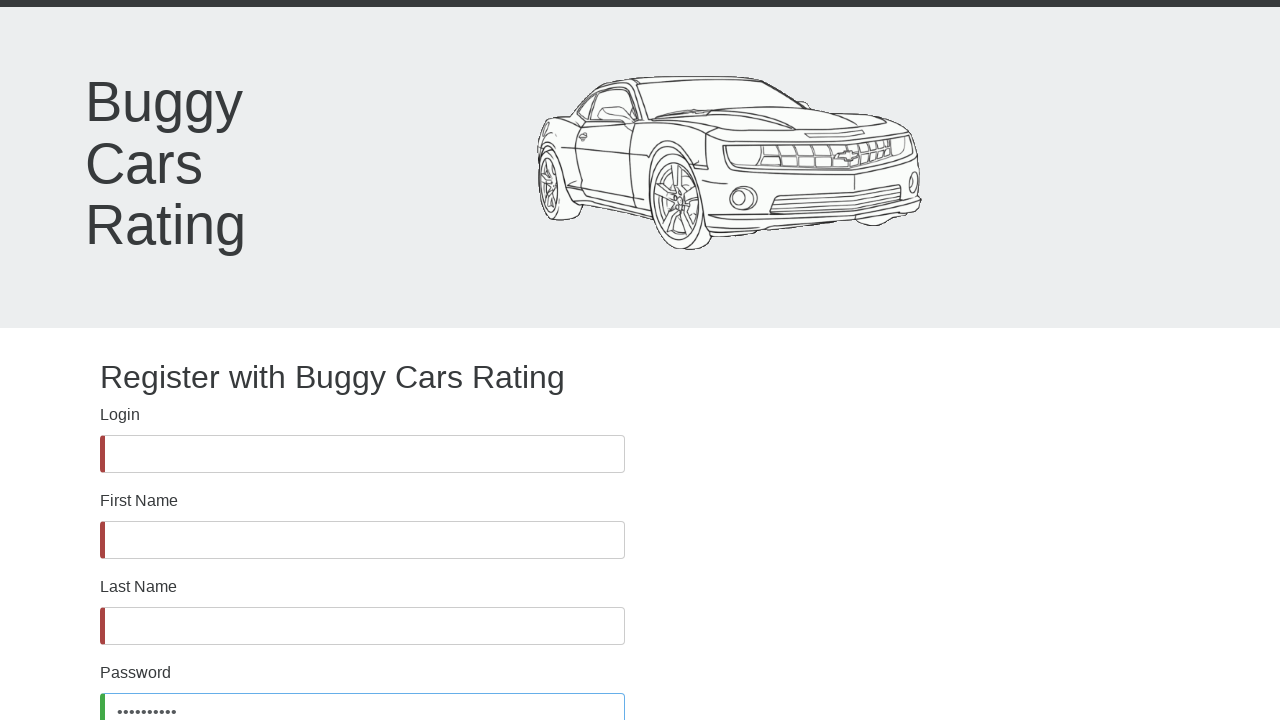

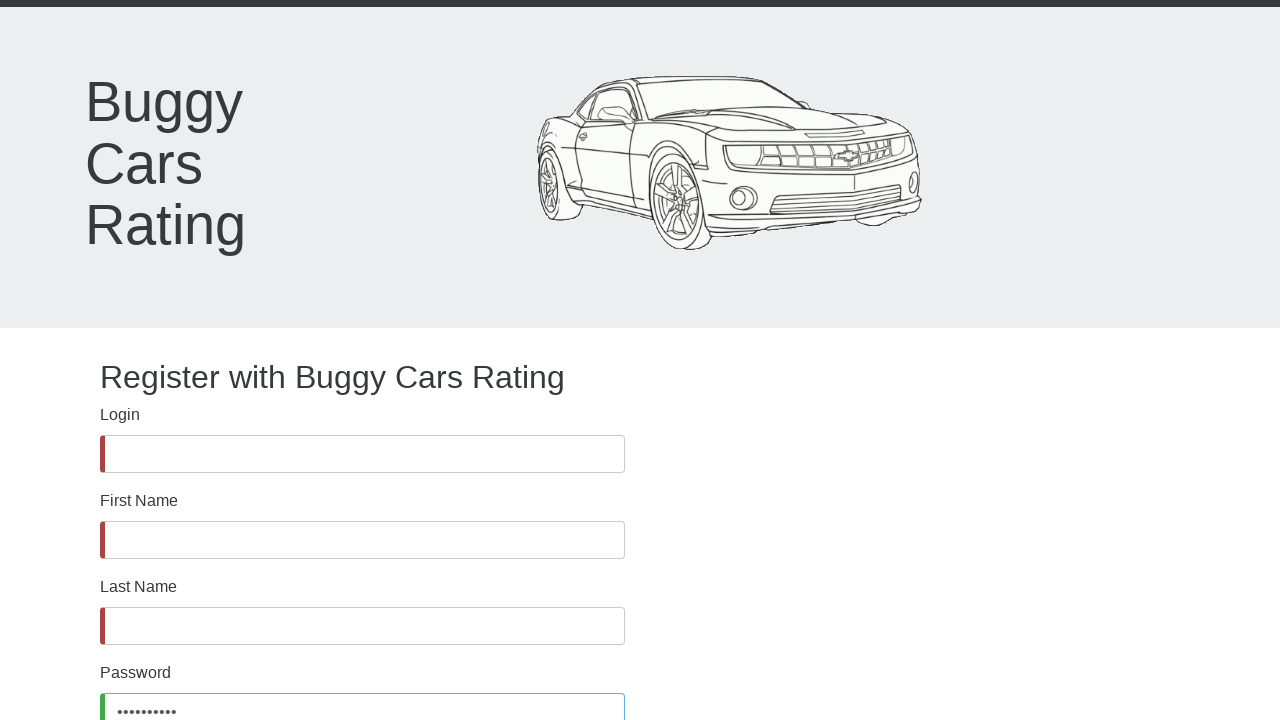